Tests drag and drop functionality by dragging column A to the position of column B on the Heroku test application.

Starting URL: https://the-internet.herokuapp.com/drag_and_drop

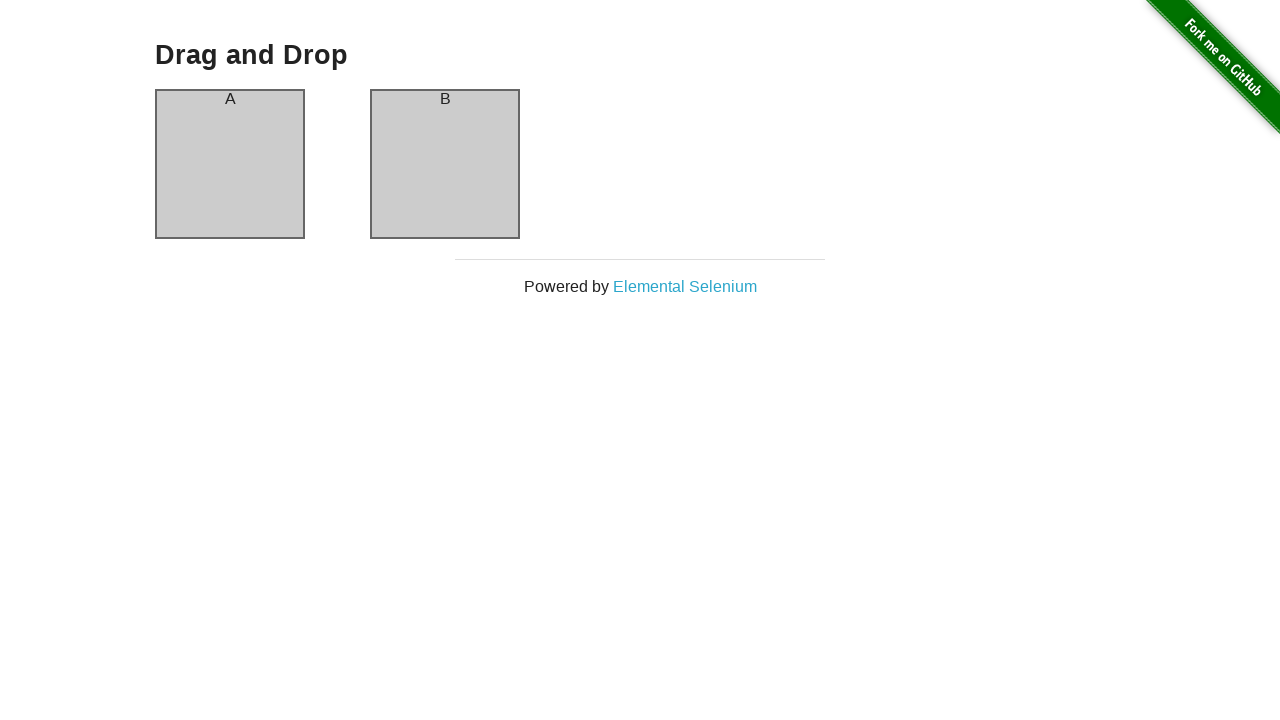

Waited for column A element to be visible
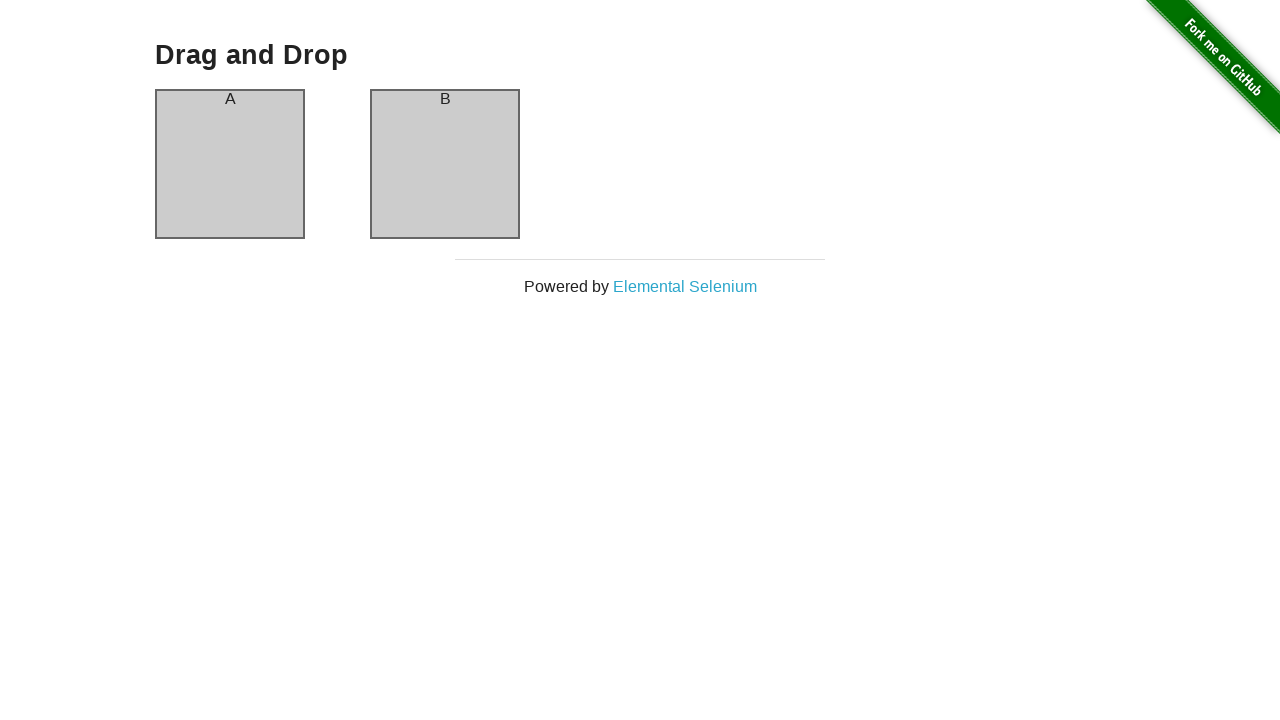

Waited for column B element to be visible
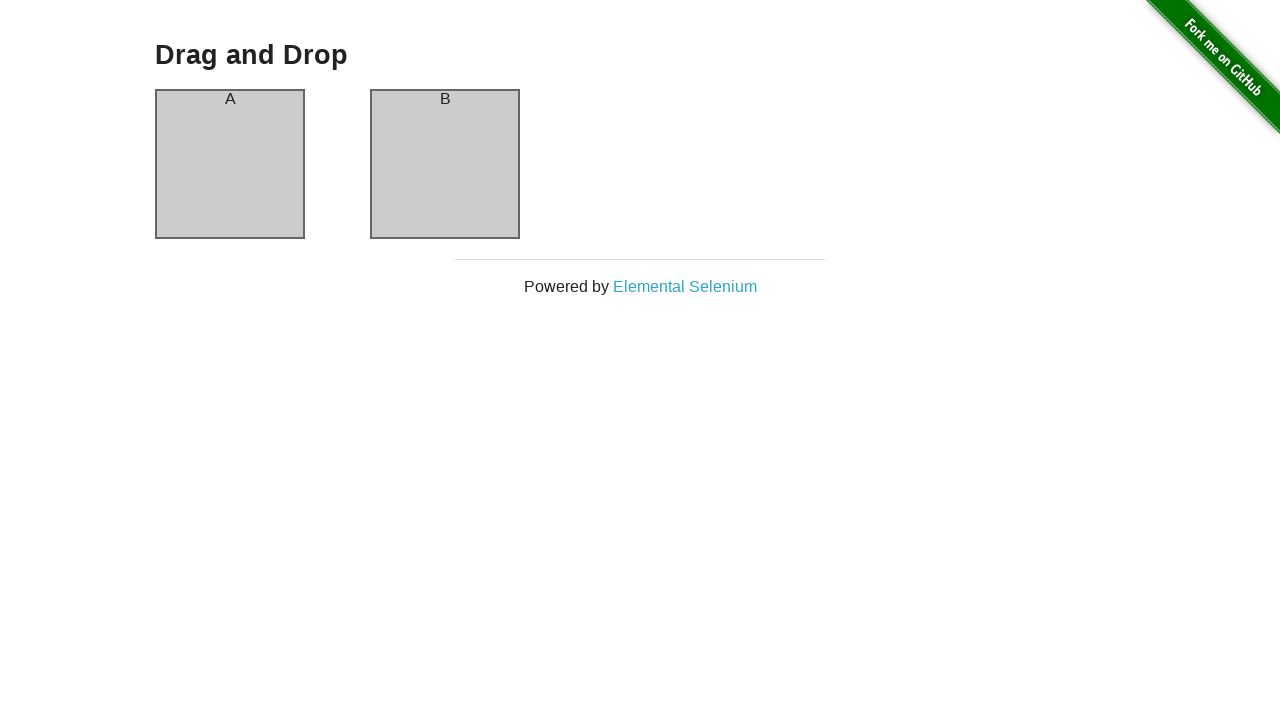

Retrieved bounding box of column A
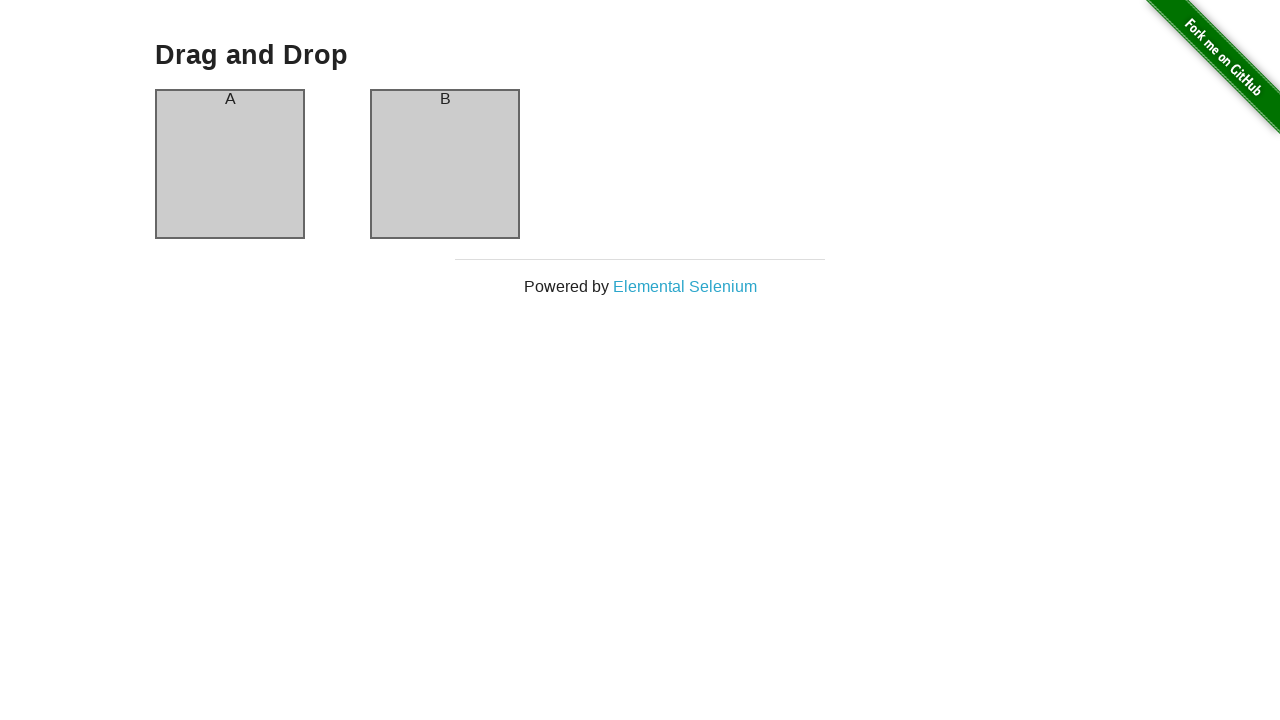

Retrieved bounding box of column B
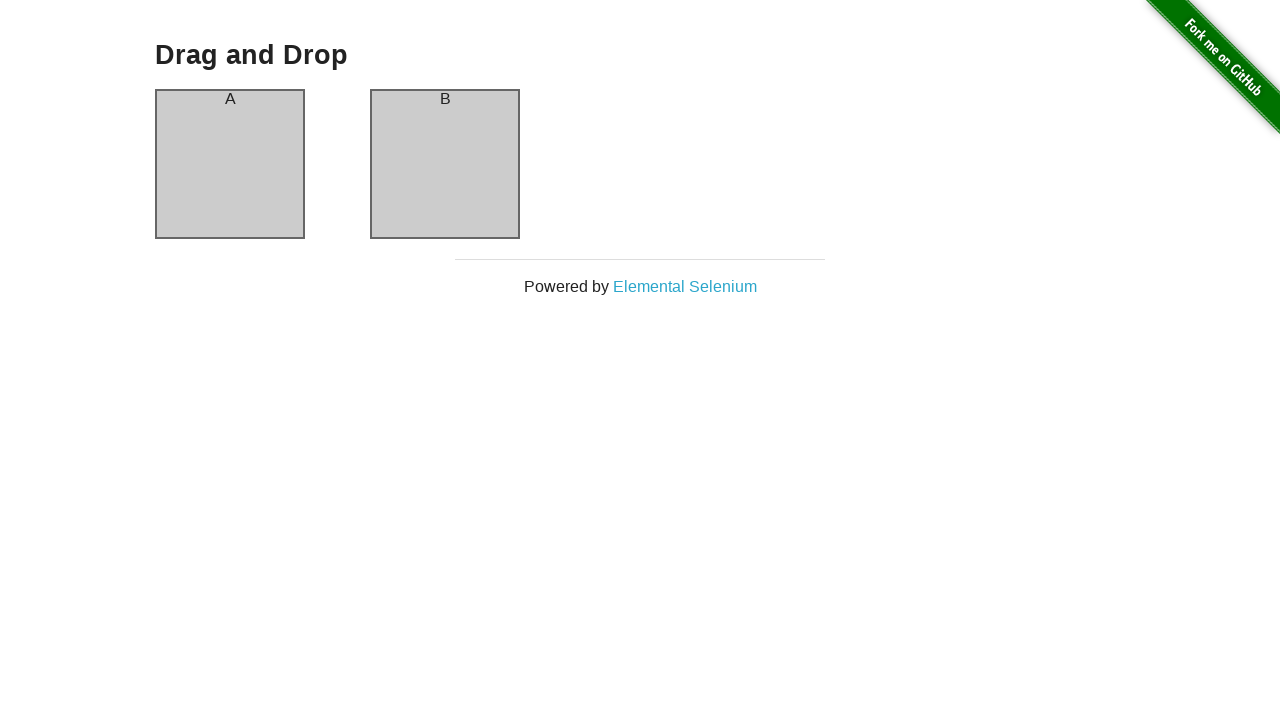

Moved mouse to center of column A at (230, 164)
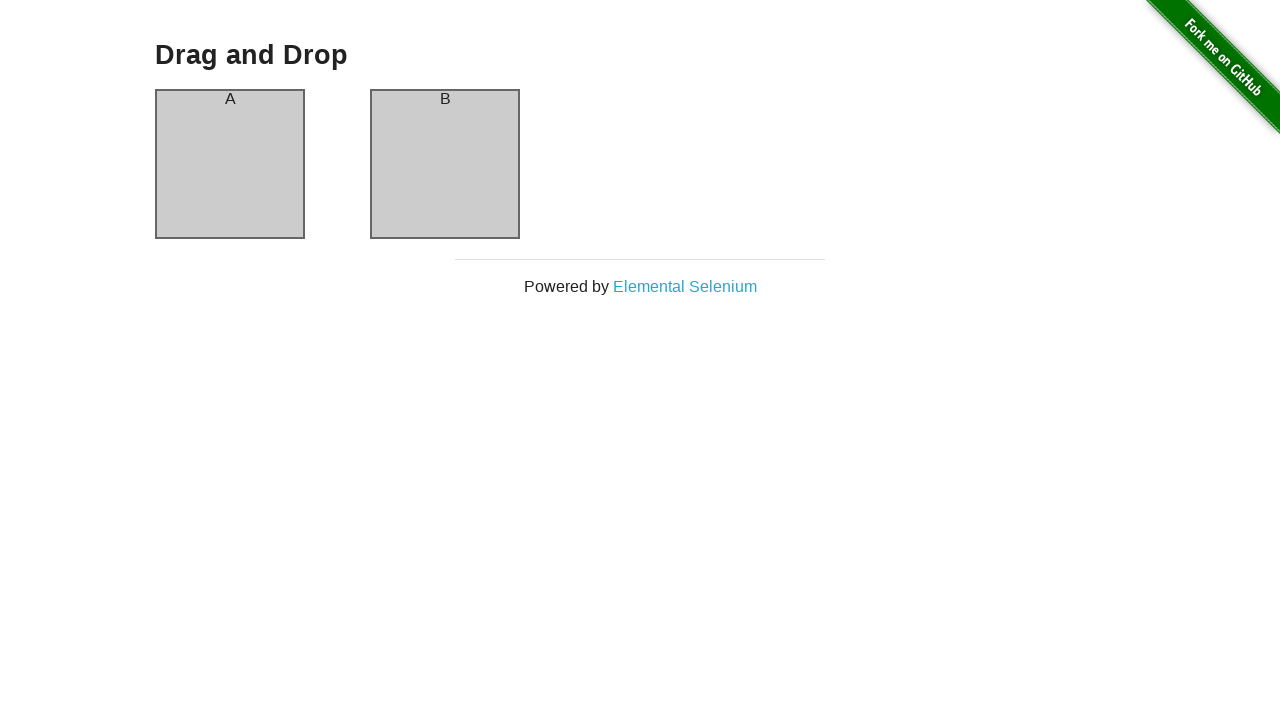

Pressed mouse button down on column A at (230, 164)
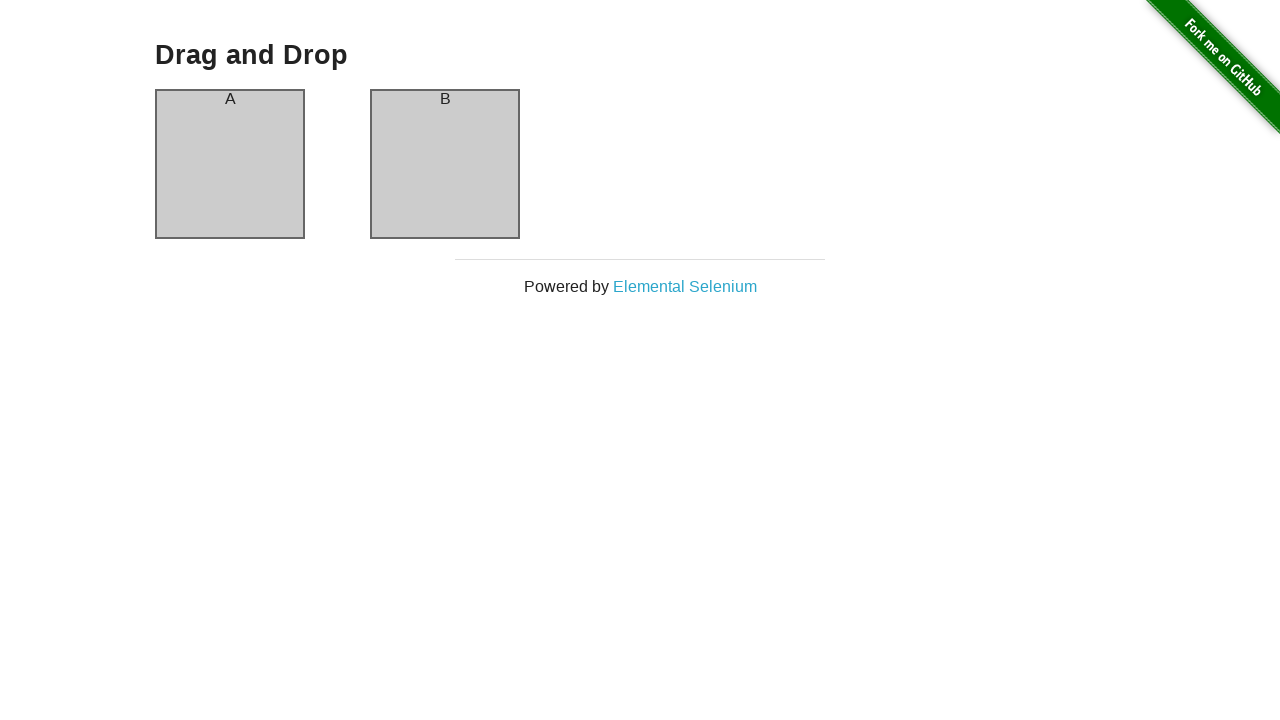

Dragged mouse to center of column B at (445, 164)
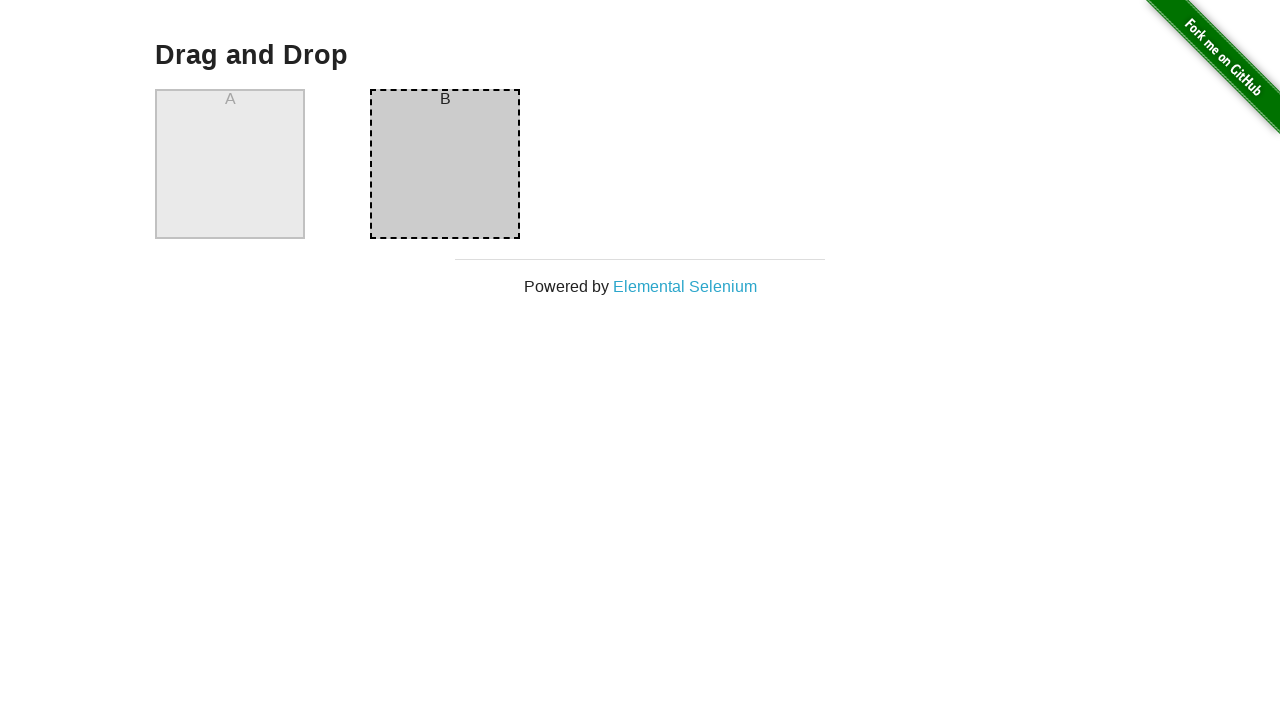

Released mouse button, completing drag and drop from column A to column B at (445, 164)
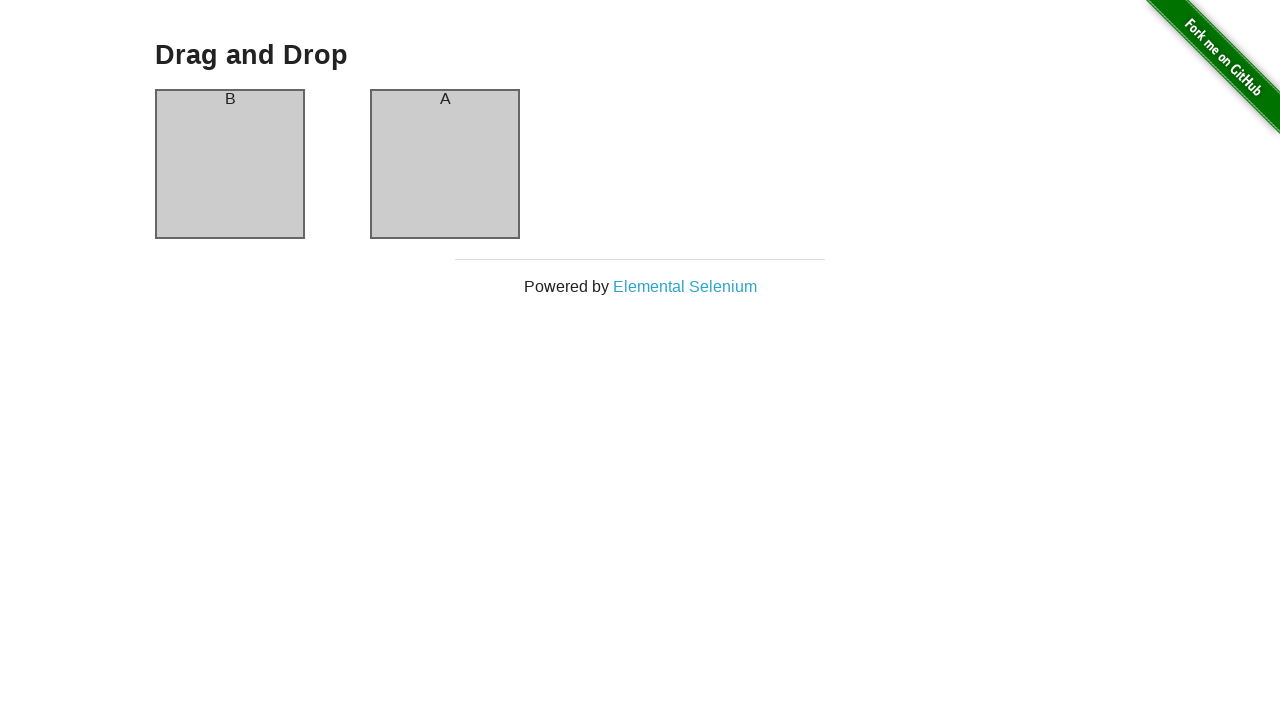

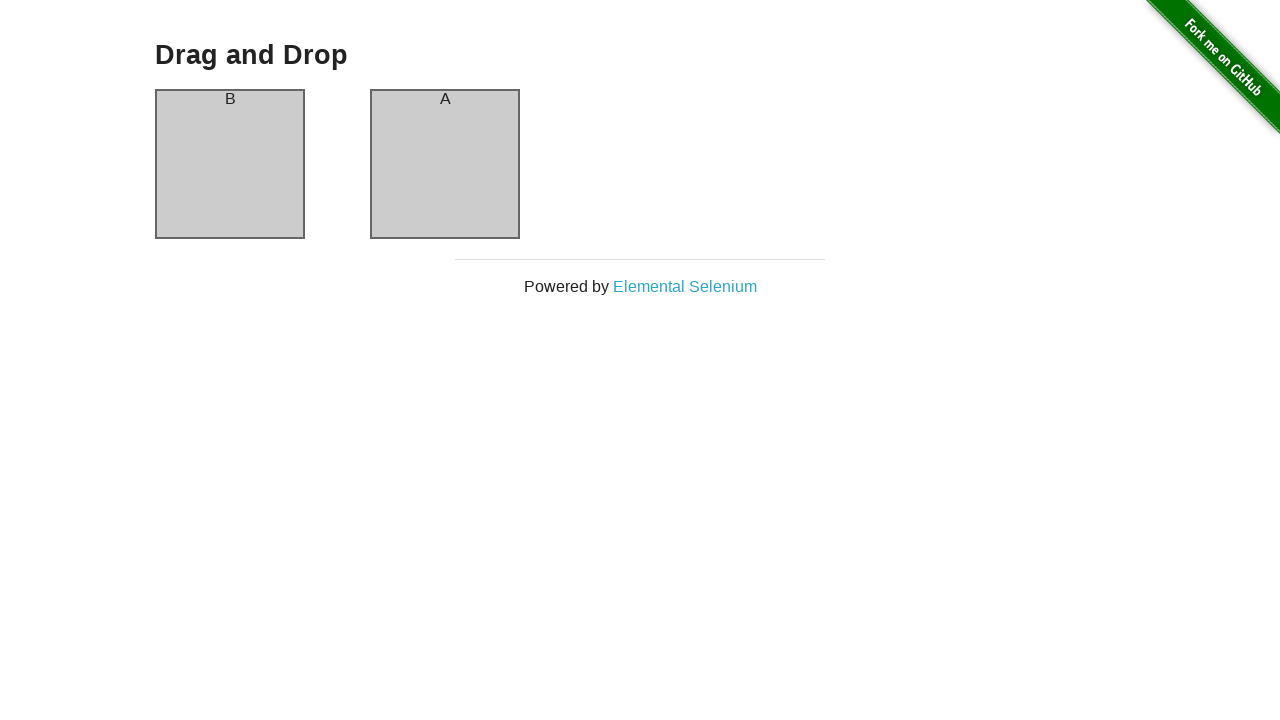